Tests unchecking all checkboxes on the page by clicking any checked checkboxes and verifying they become unselected

Starting URL: https://the-internet.herokuapp.com/checkboxes

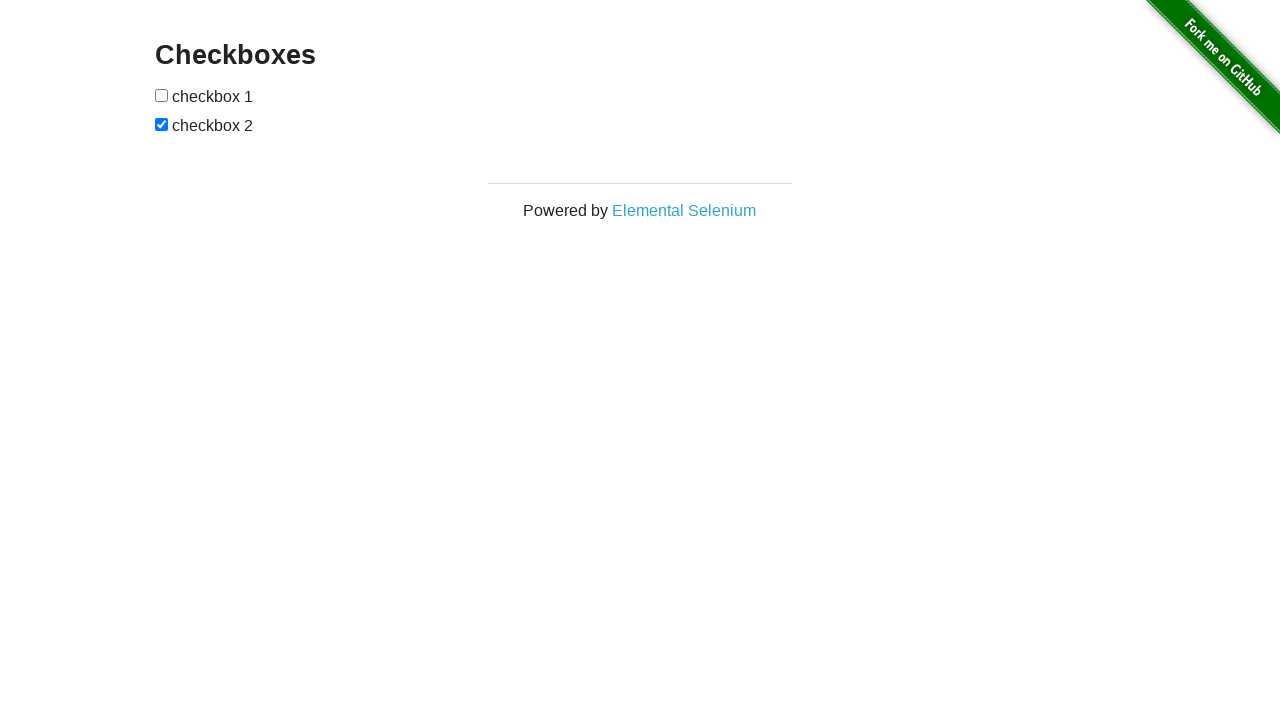

Located first checkbox element
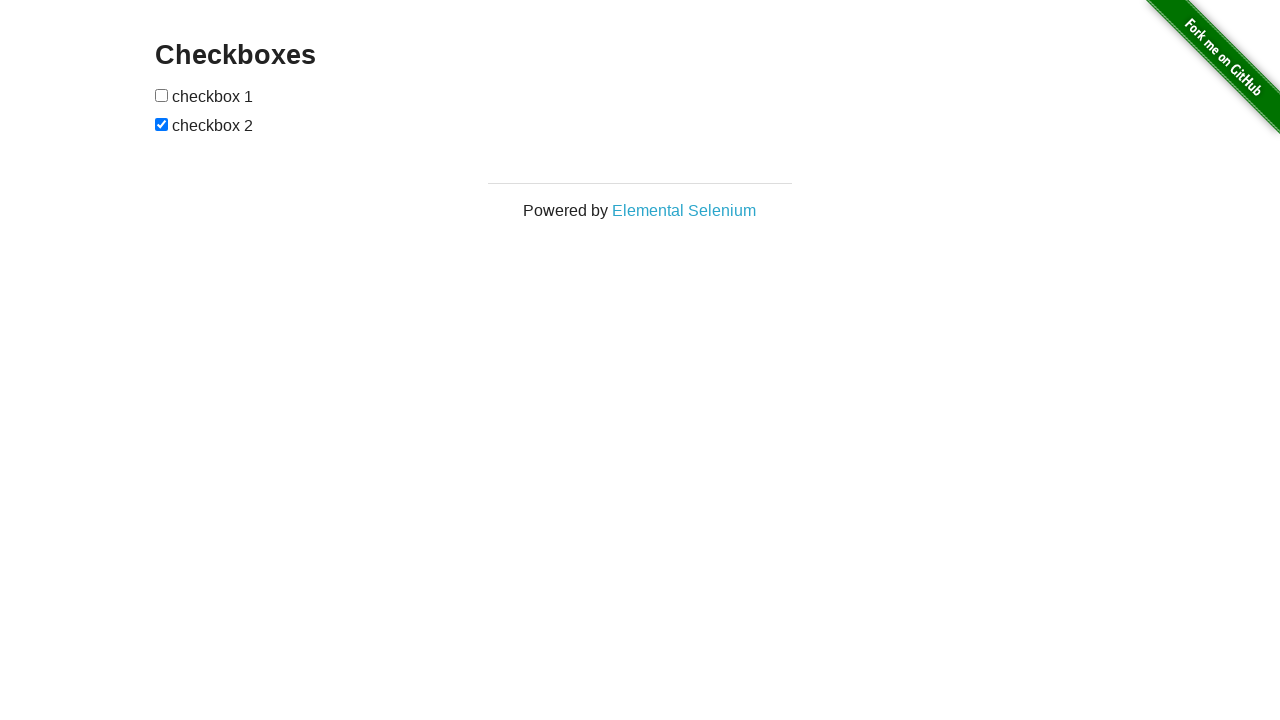

First checkbox is already unchecked
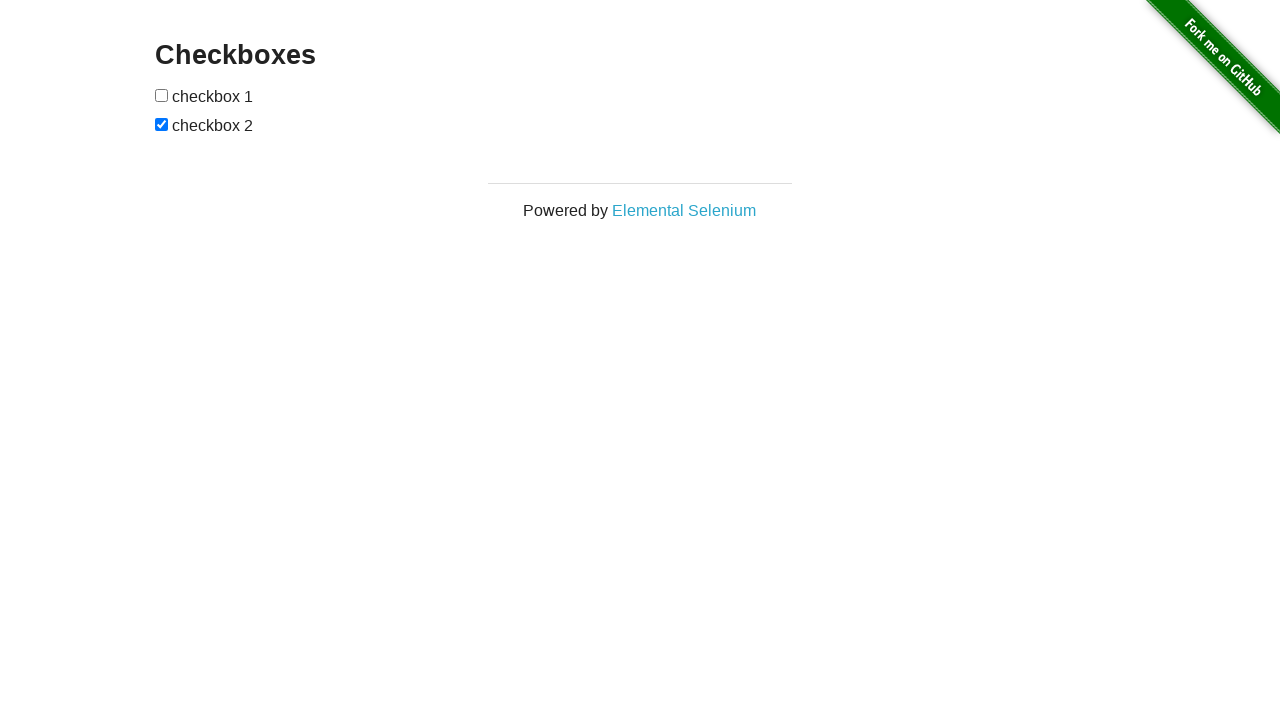

Verified first checkbox is unchecked
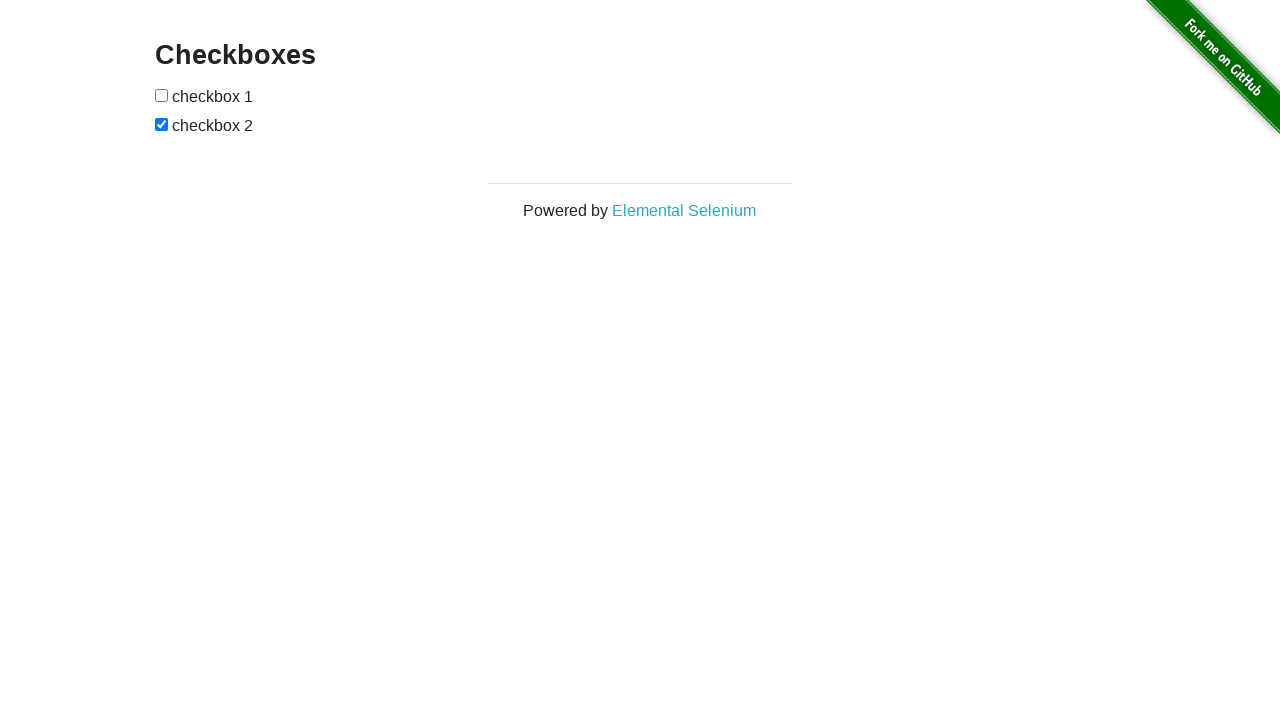

Located second checkbox element
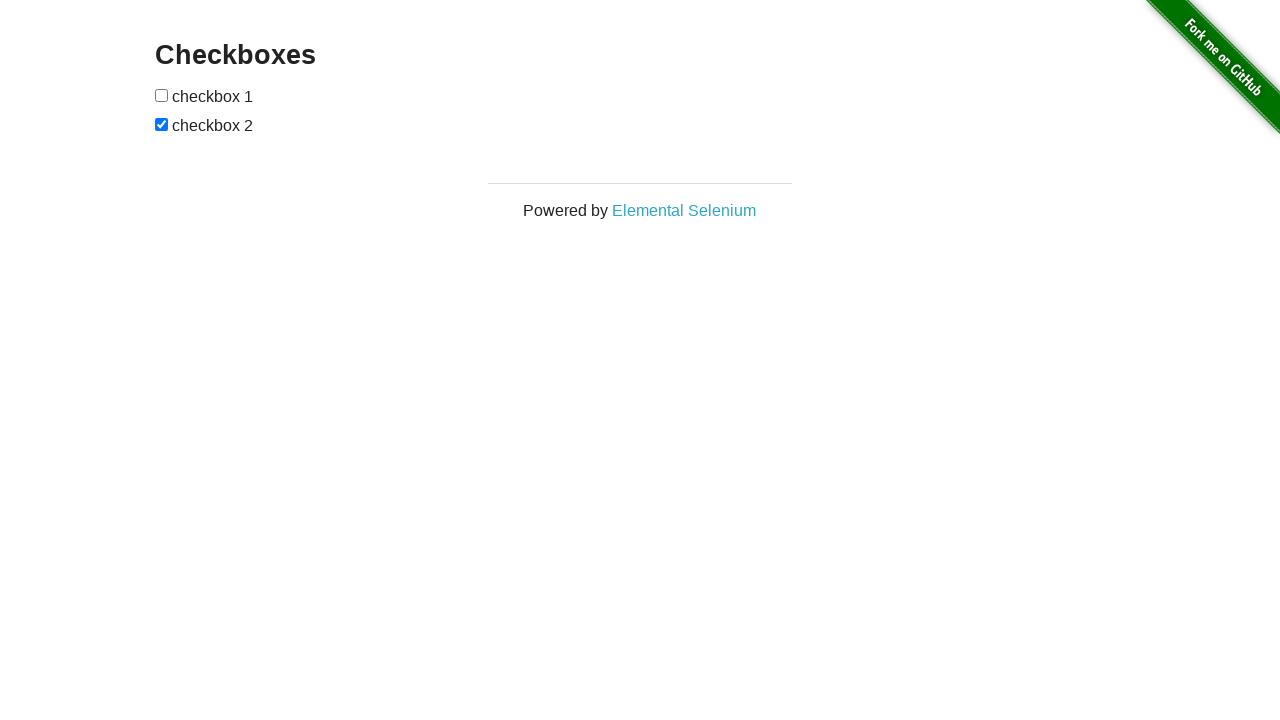

Second checkbox is checked
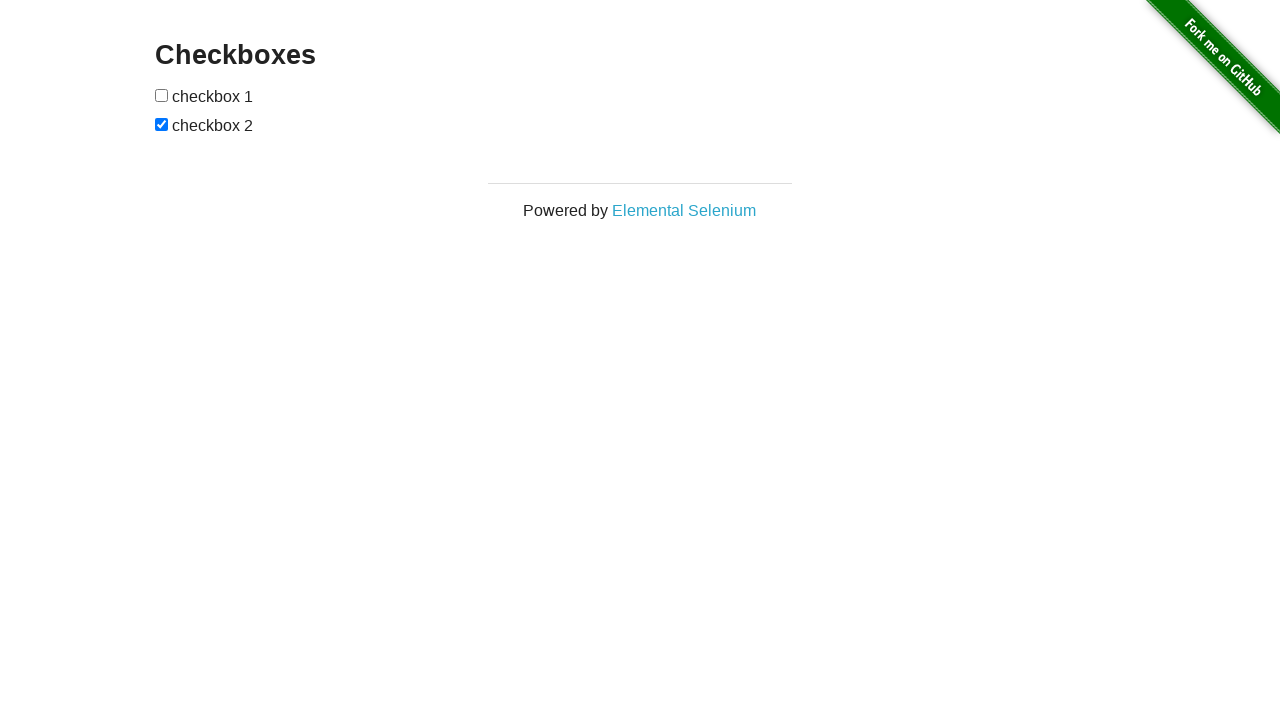

Clicked second checkbox to uncheck it at (162, 124) on #checkboxes input >> nth=1
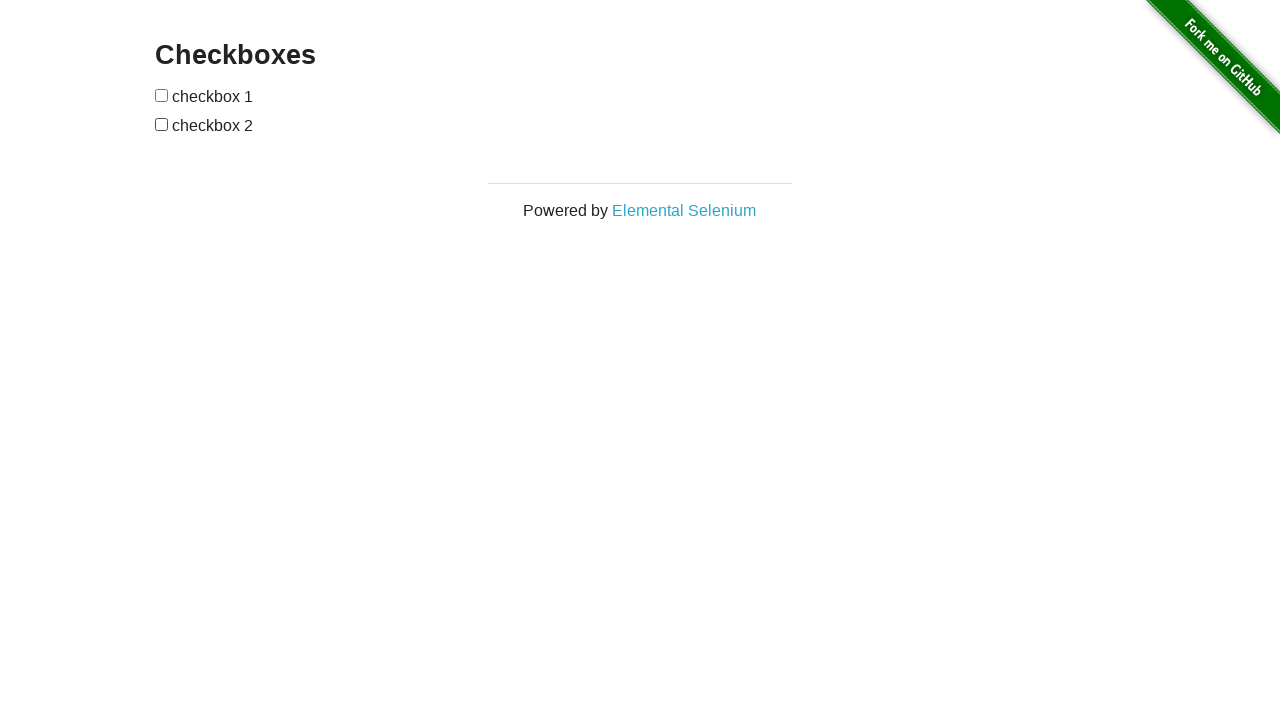

Verified second checkbox is unchecked
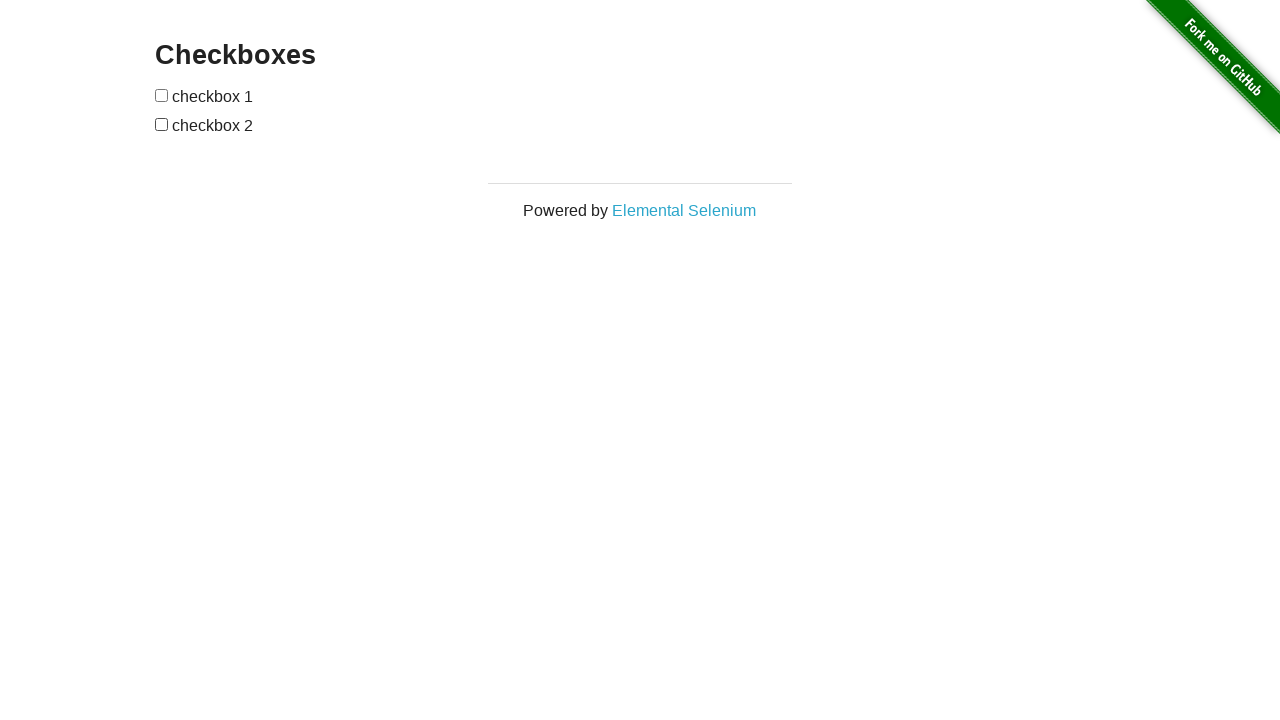

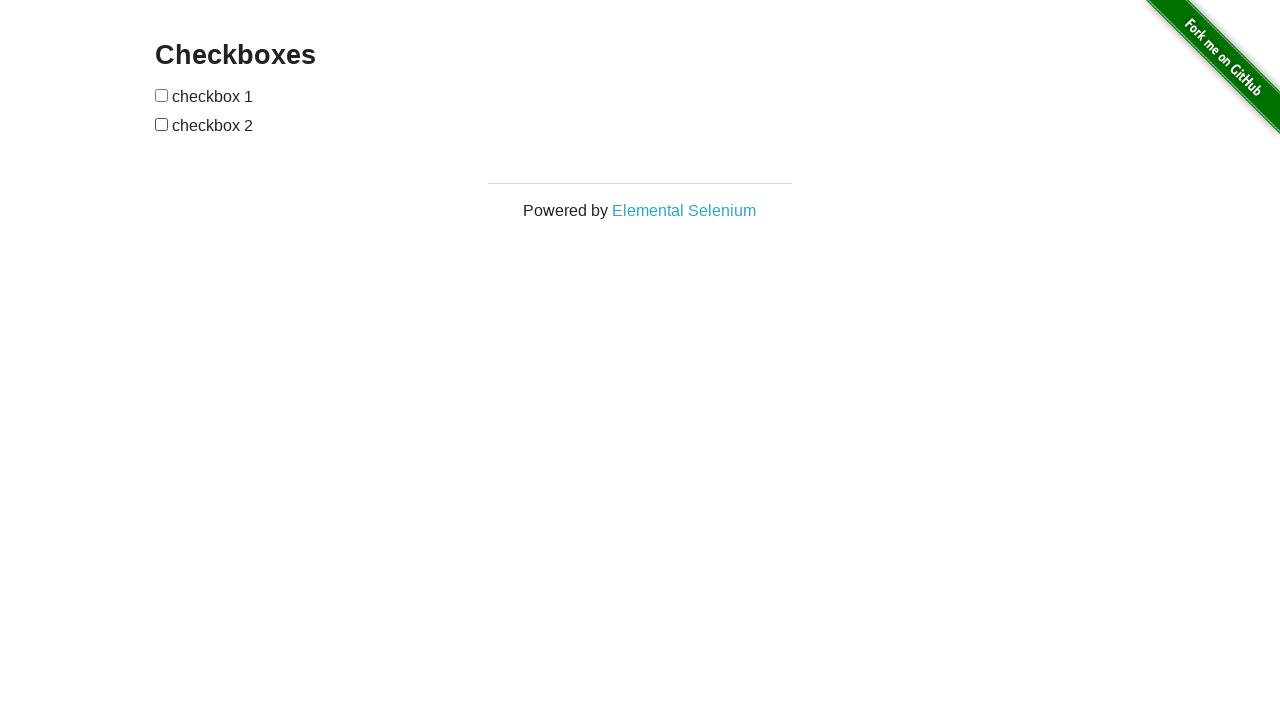